Tests that a non-authenticated user cannot vote by navigating to a car page and verifying the message that login is required to vote.

Starting URL: https://buggy.justtestit.org/register

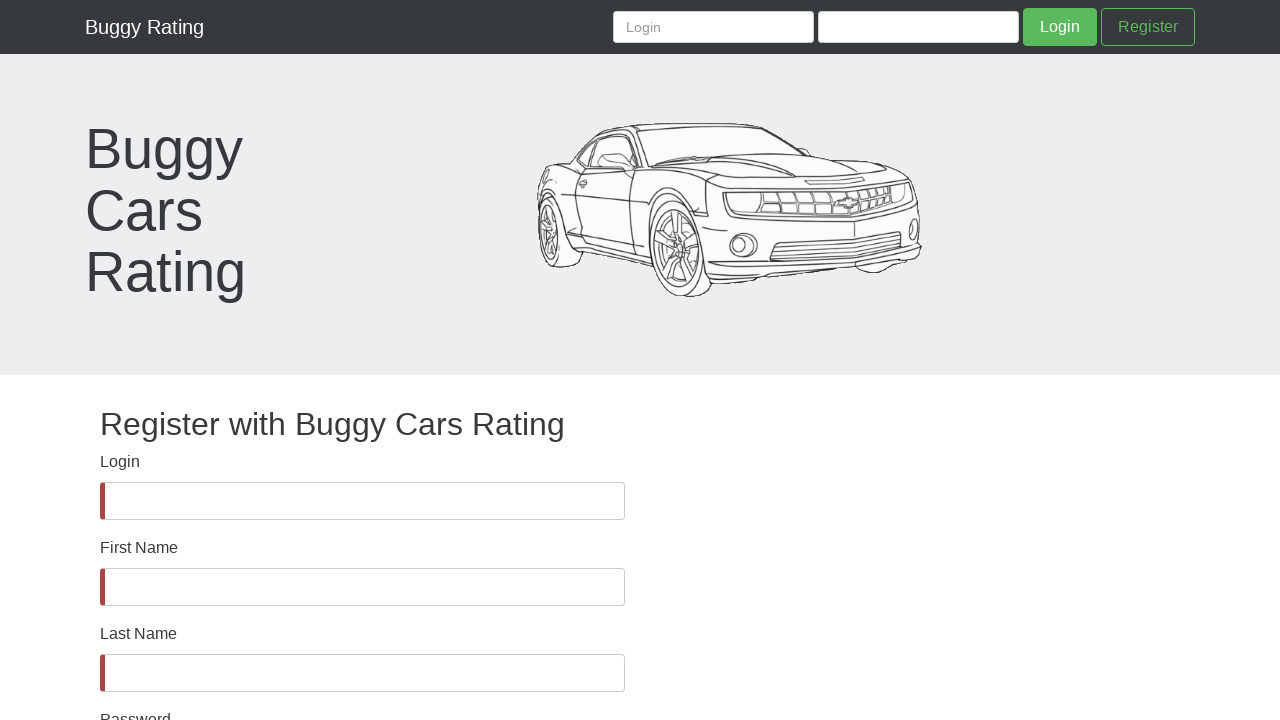

Clicked on Buggy Rating link at (144, 27) on internal:role=link[name="Buggy Rating"i]
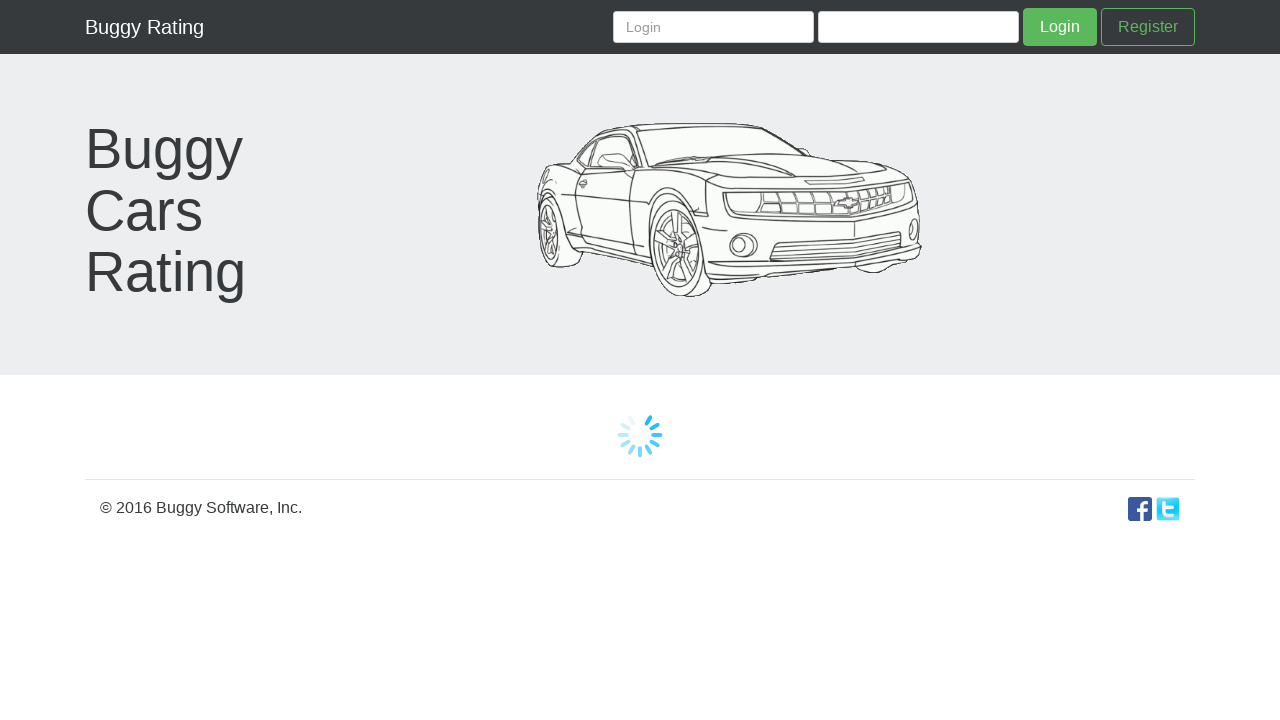

Clicked on Diablo car link at (640, 573) on internal:role=link[name="Diablo"i]
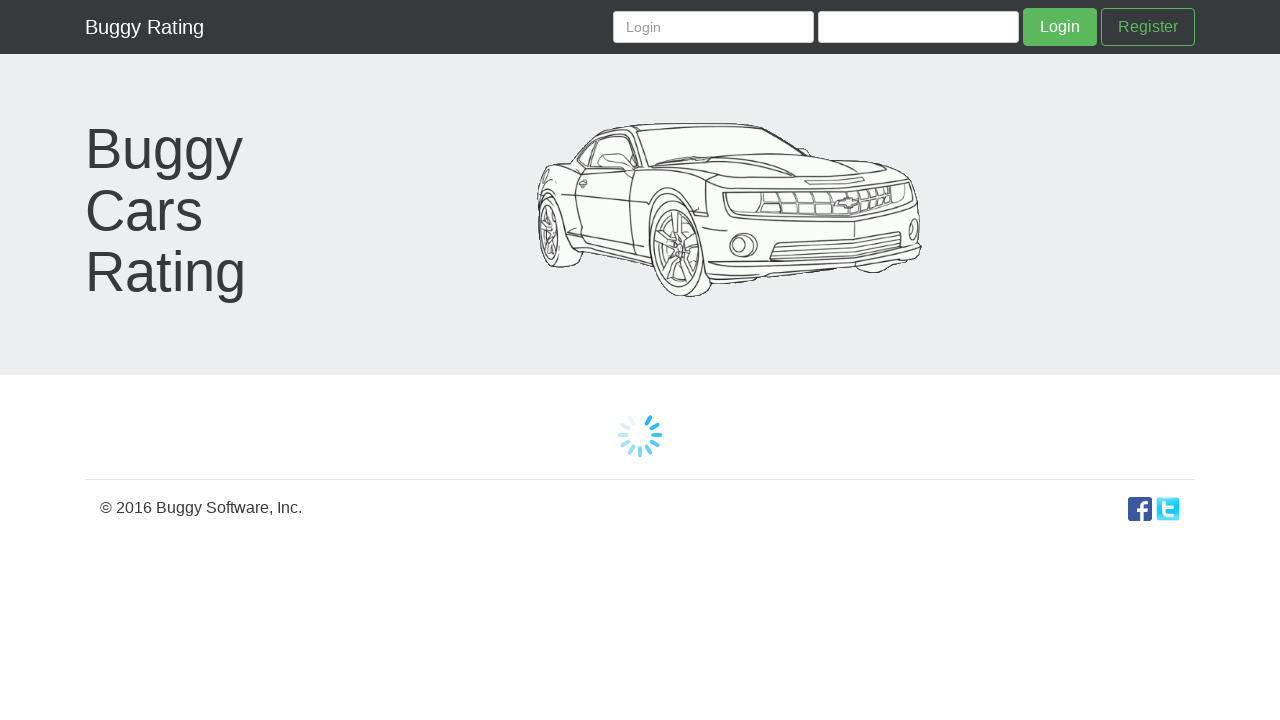

Verified login required message is displayed
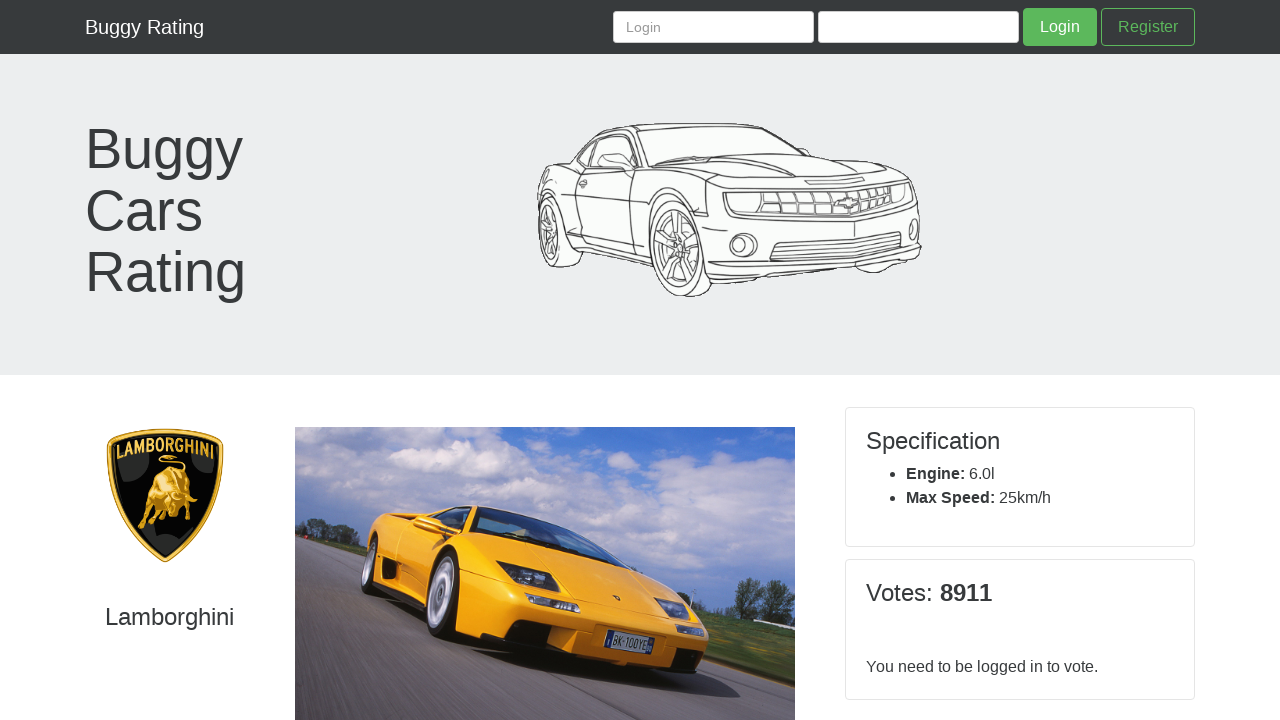

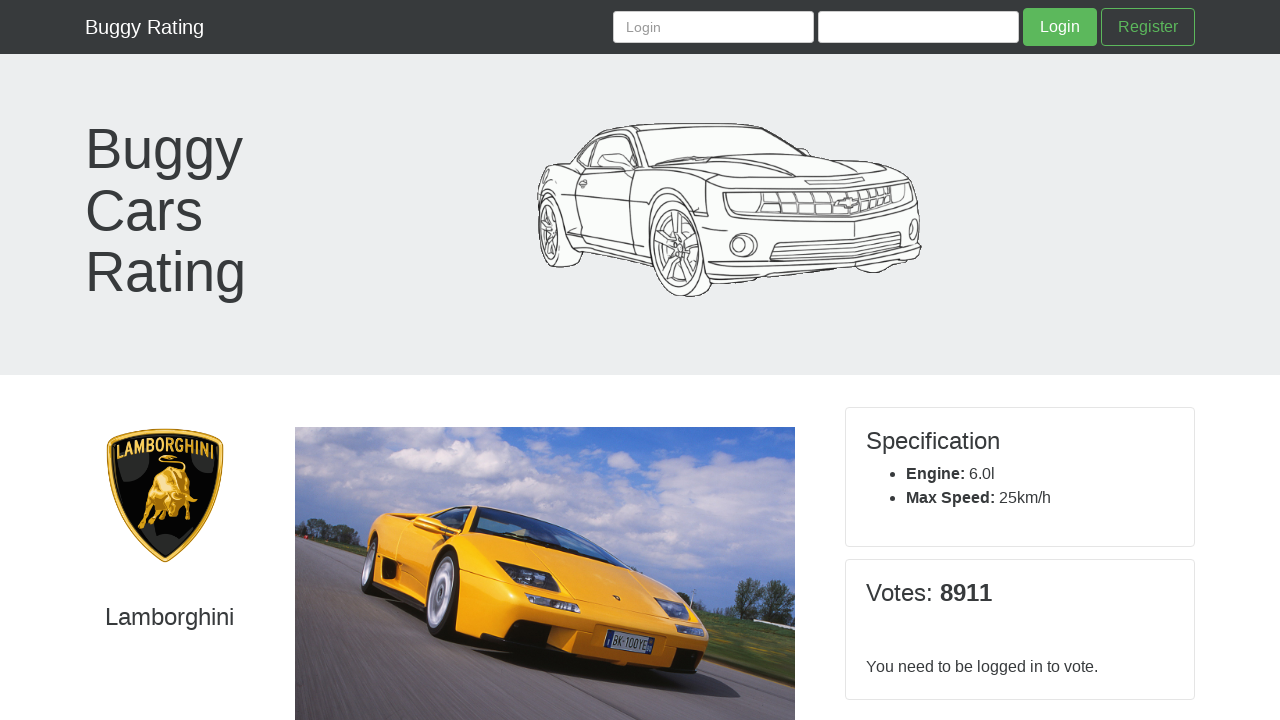